Tests alert handling functionality by triggering an alert box and accepting it

Starting URL: https://testpages.herokuapp.com/styled/alerts/alert-test.html

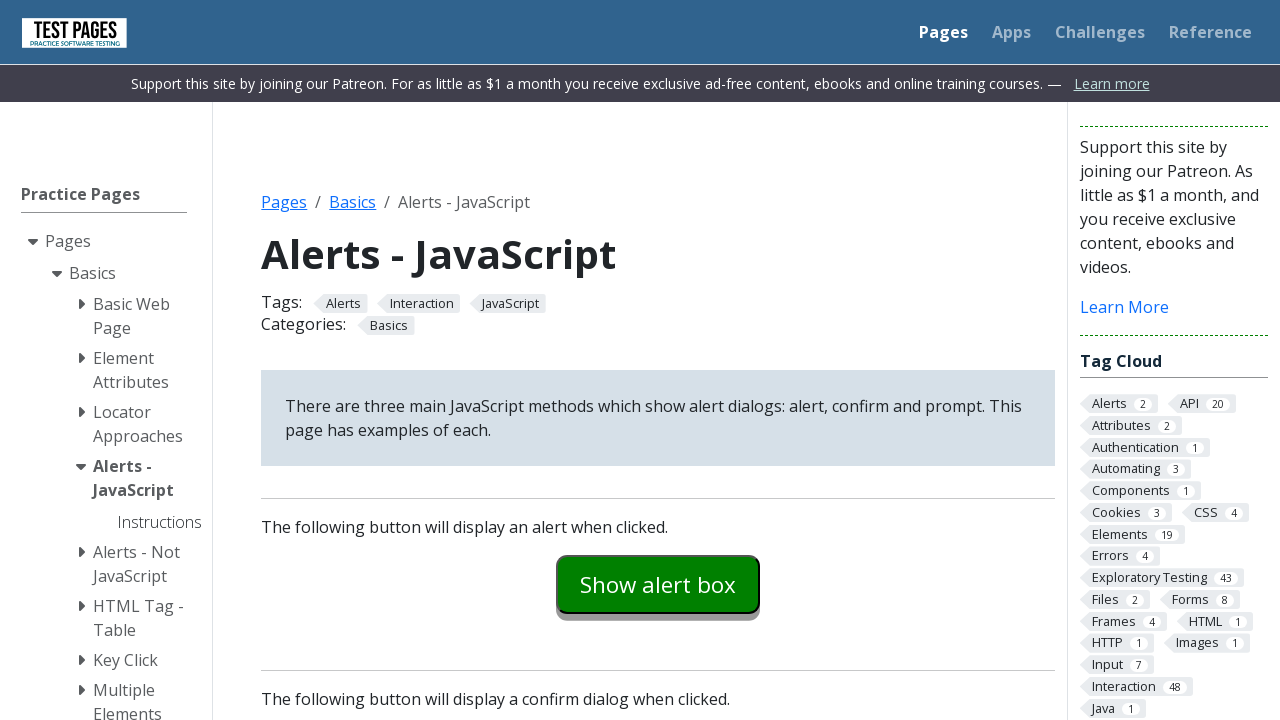

Clicked button to trigger alert box at (658, 584) on #alertexamples
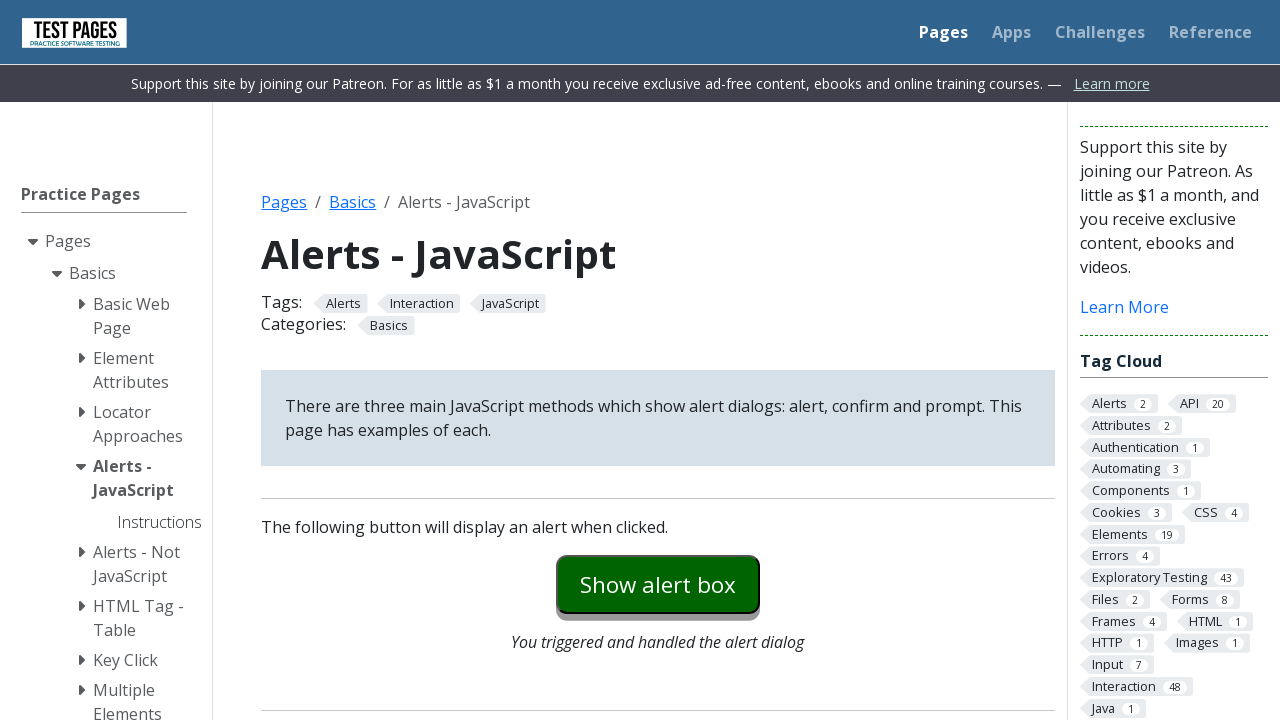

Set up dialog handler to accept alert
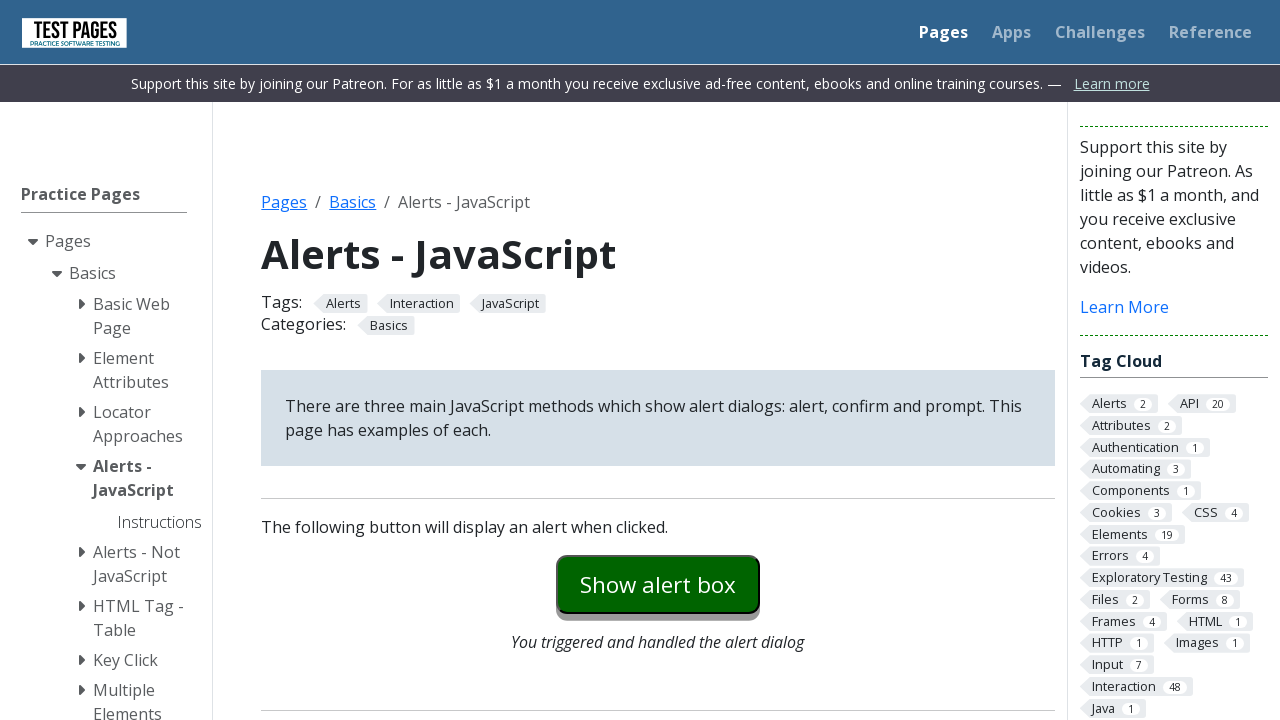

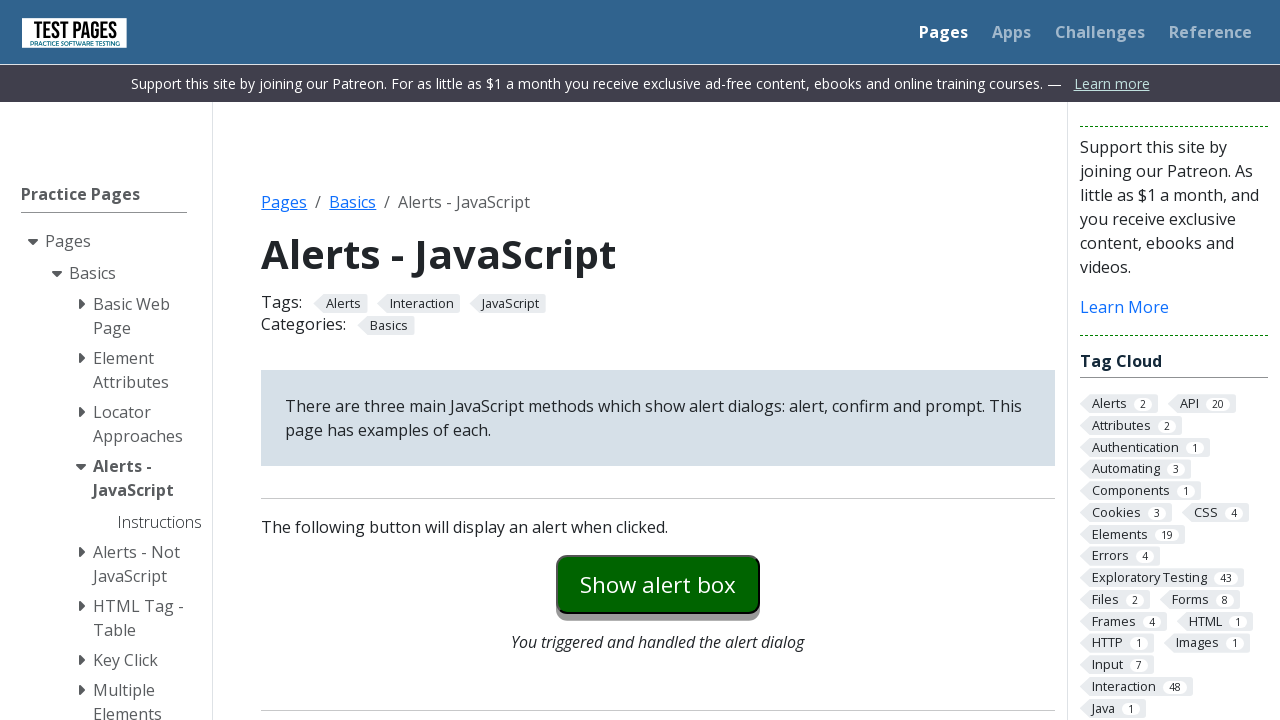